Tests an online SQL editor by clearing the editor, entering SQL queries, and executing them

Starting URL: https://www.programiz.com/sql/online-compiler/

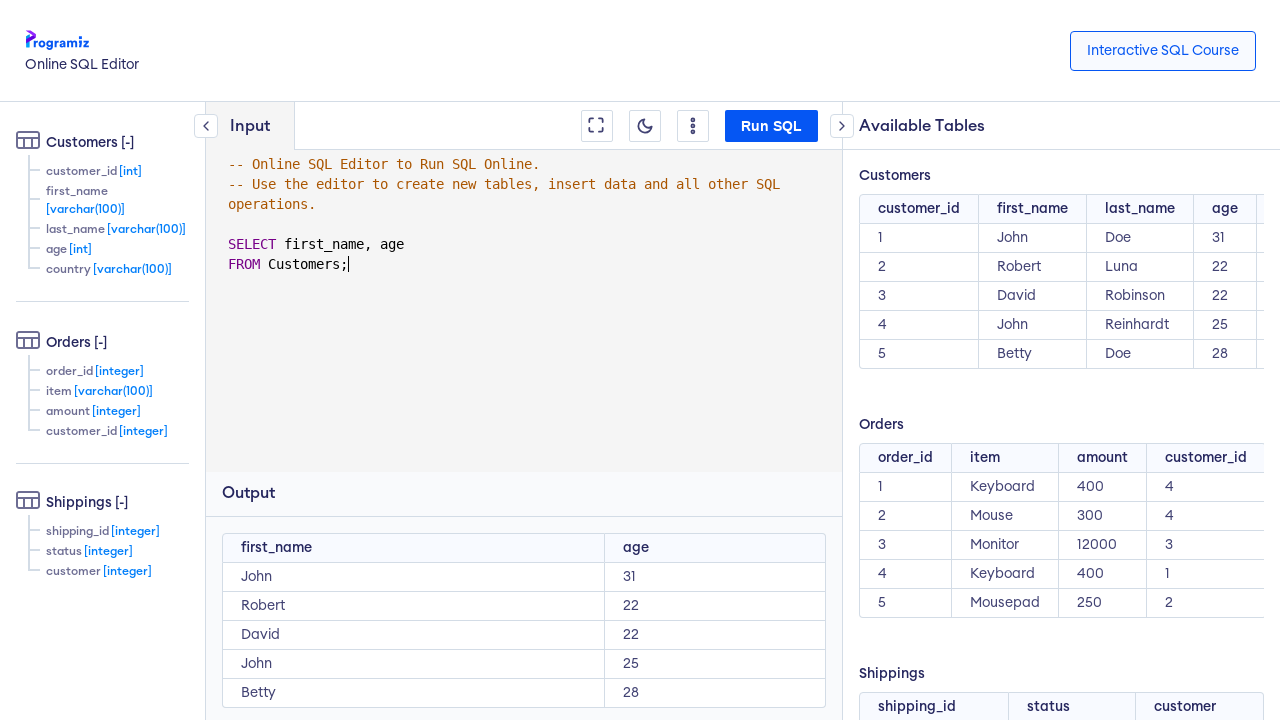

Clicked on the SQL editor at (533, 214) on div.CodeMirror-lines
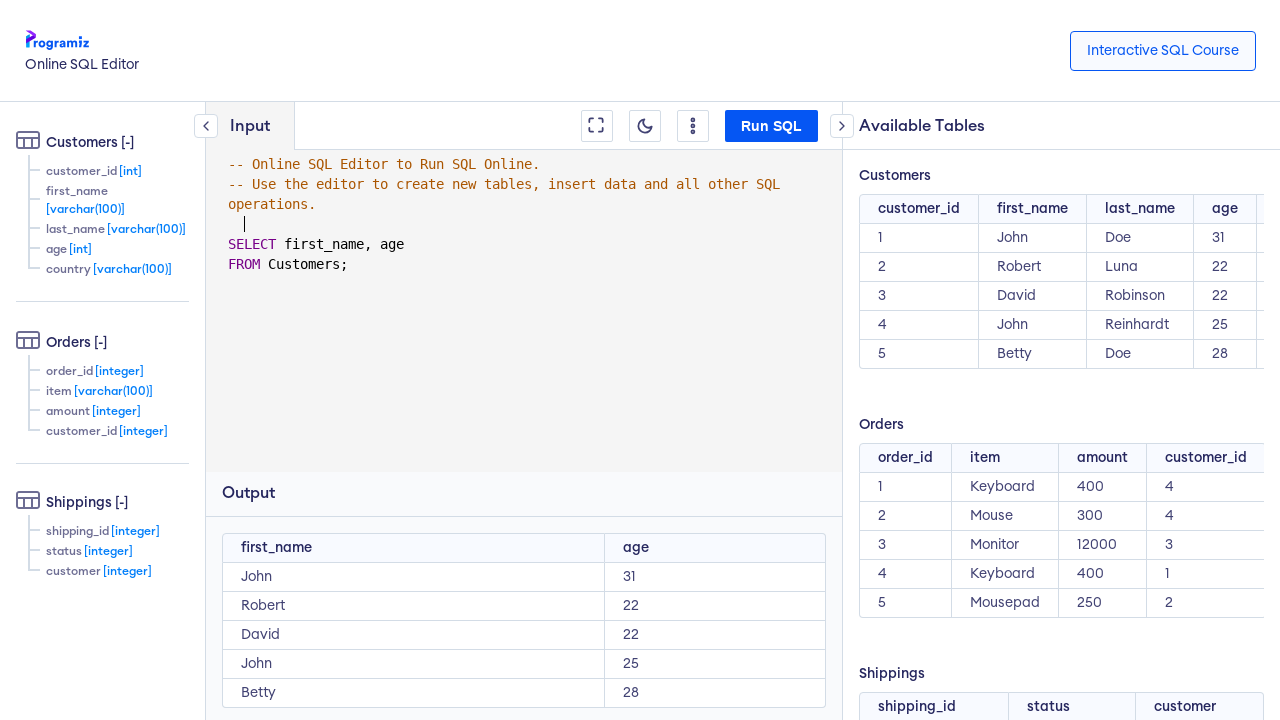

Selected all text in the editor with Ctrl+A
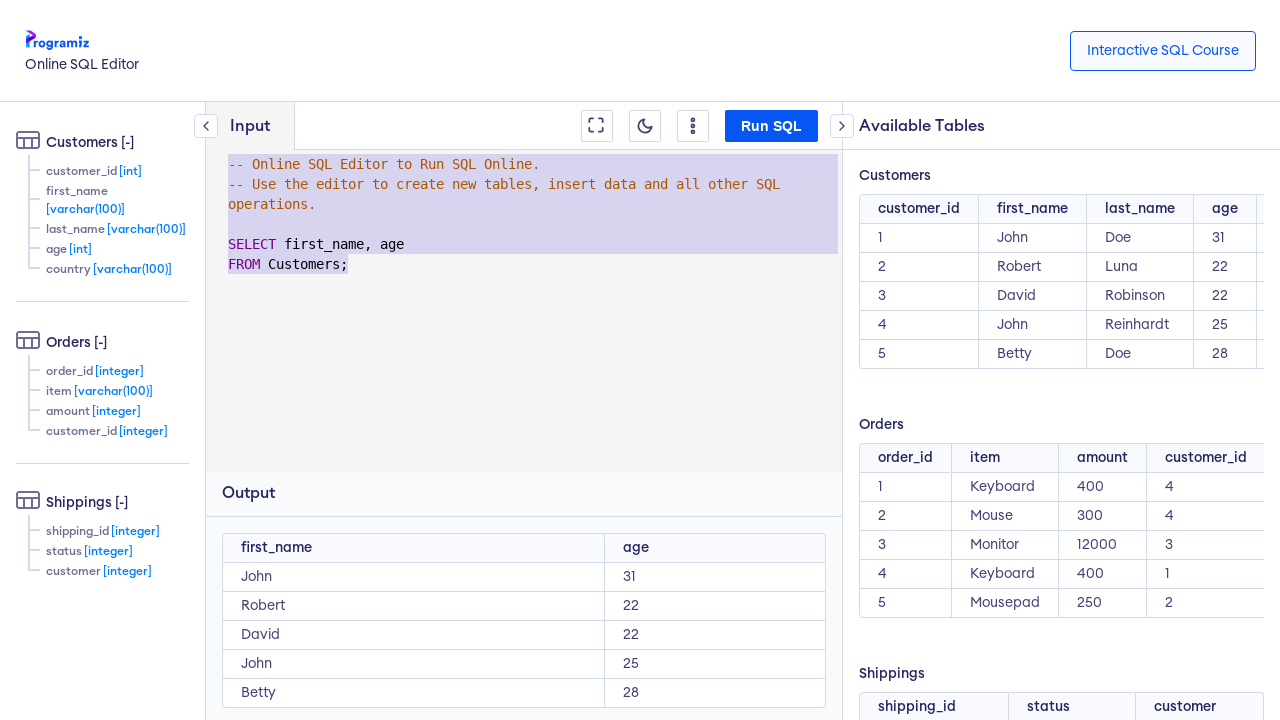

Cleared the editor by pressing Backspace
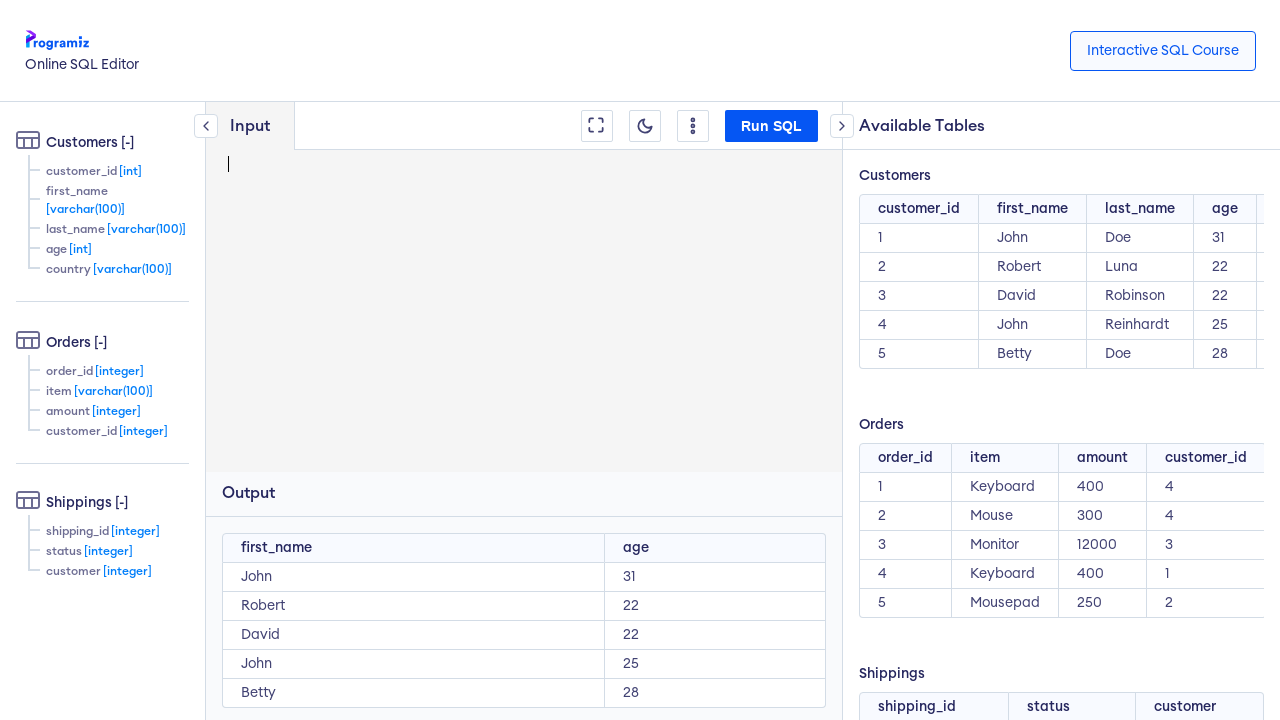

Entered first SQL query: SELECT * FROM Customers;
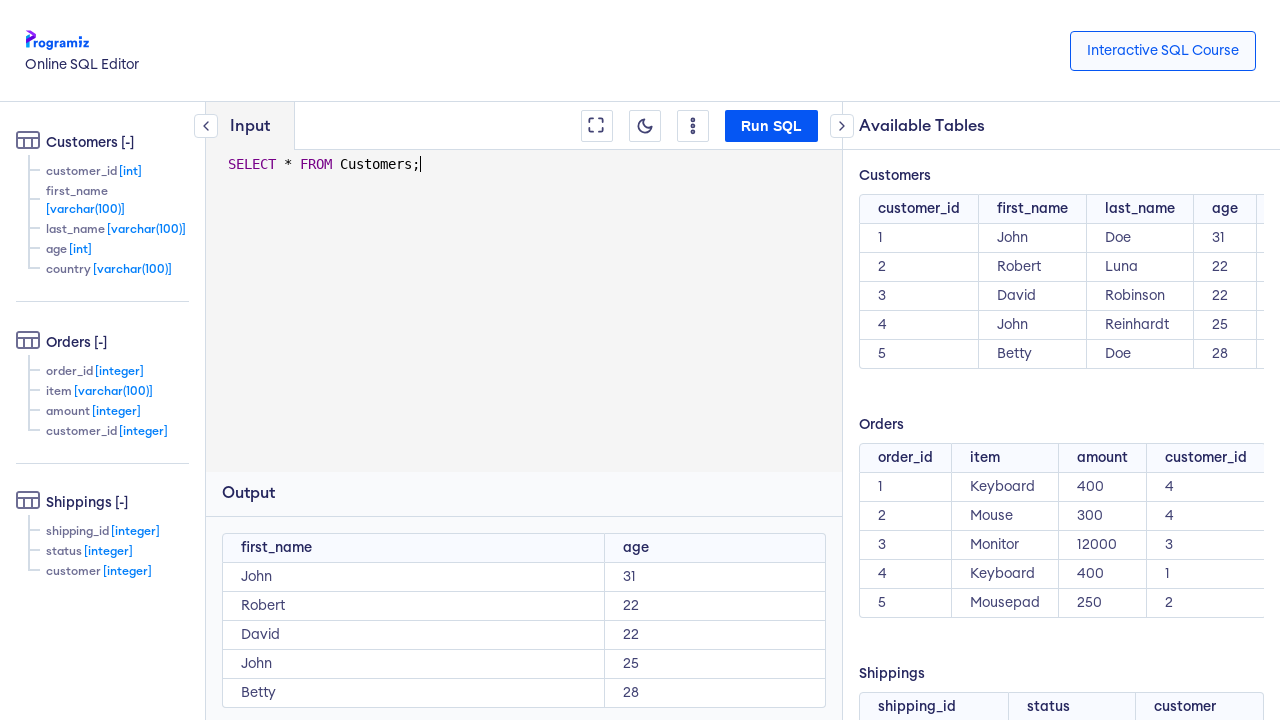

Clicked the Run SQL button to execute the first query at (772, 126) on button.cta-btn
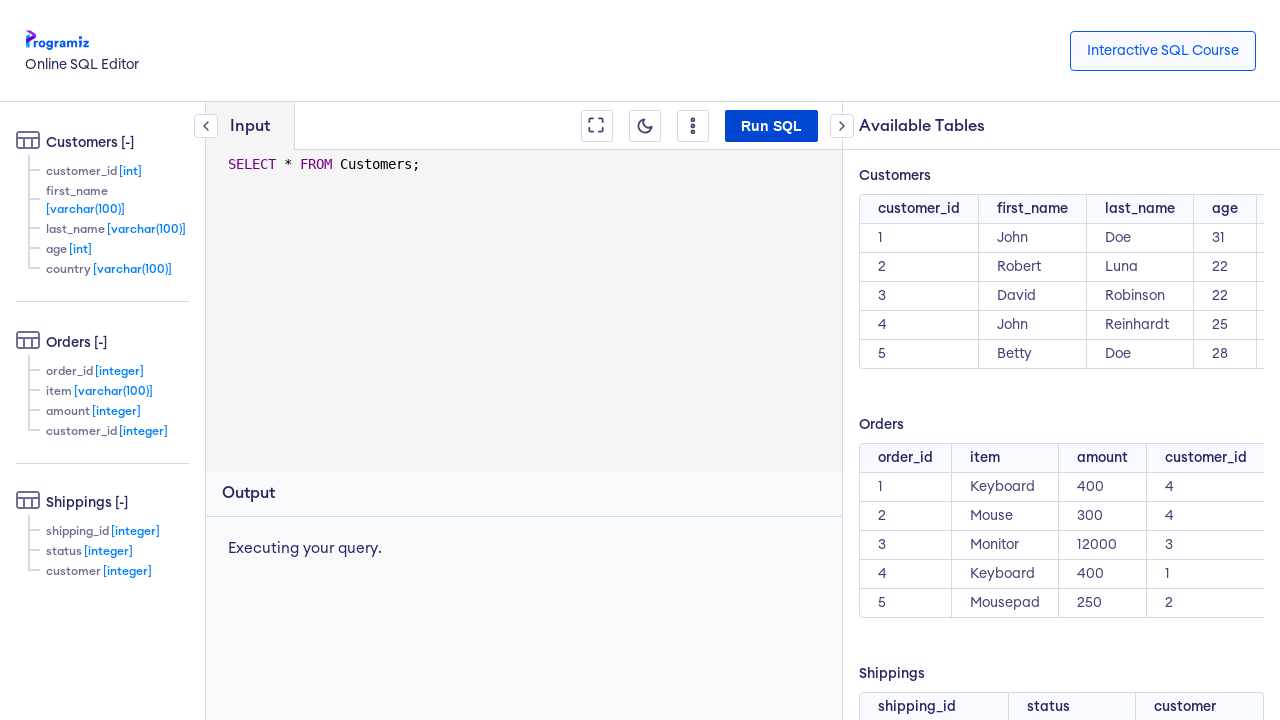

Waited for query results to load
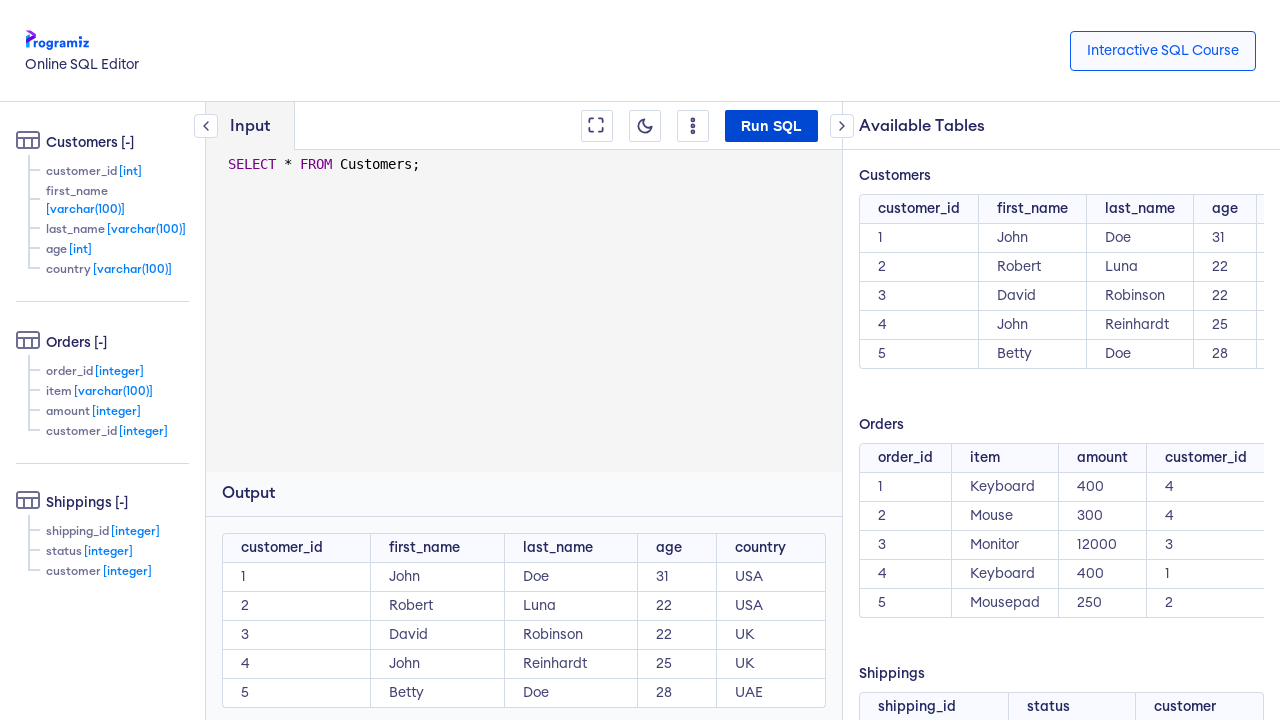

Clicked on the SQL editor to clear it at (533, 164) on div.CodeMirror-lines
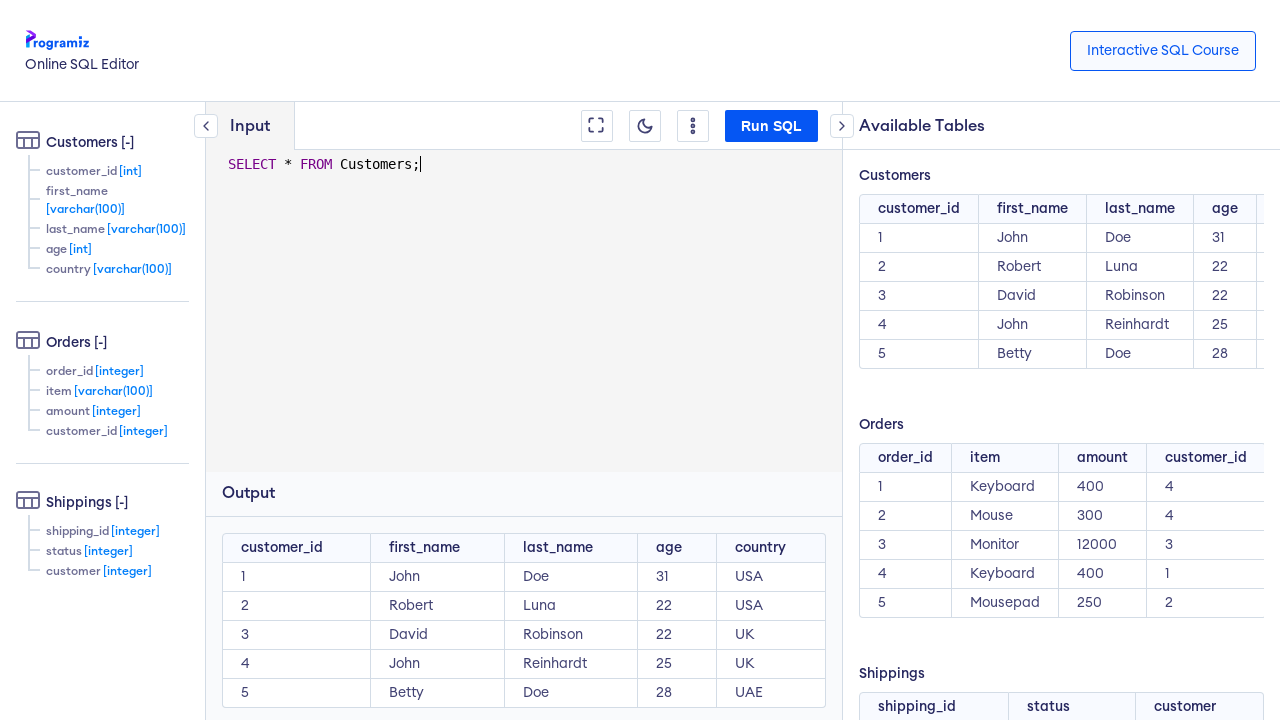

Selected all text in the editor with Ctrl+A
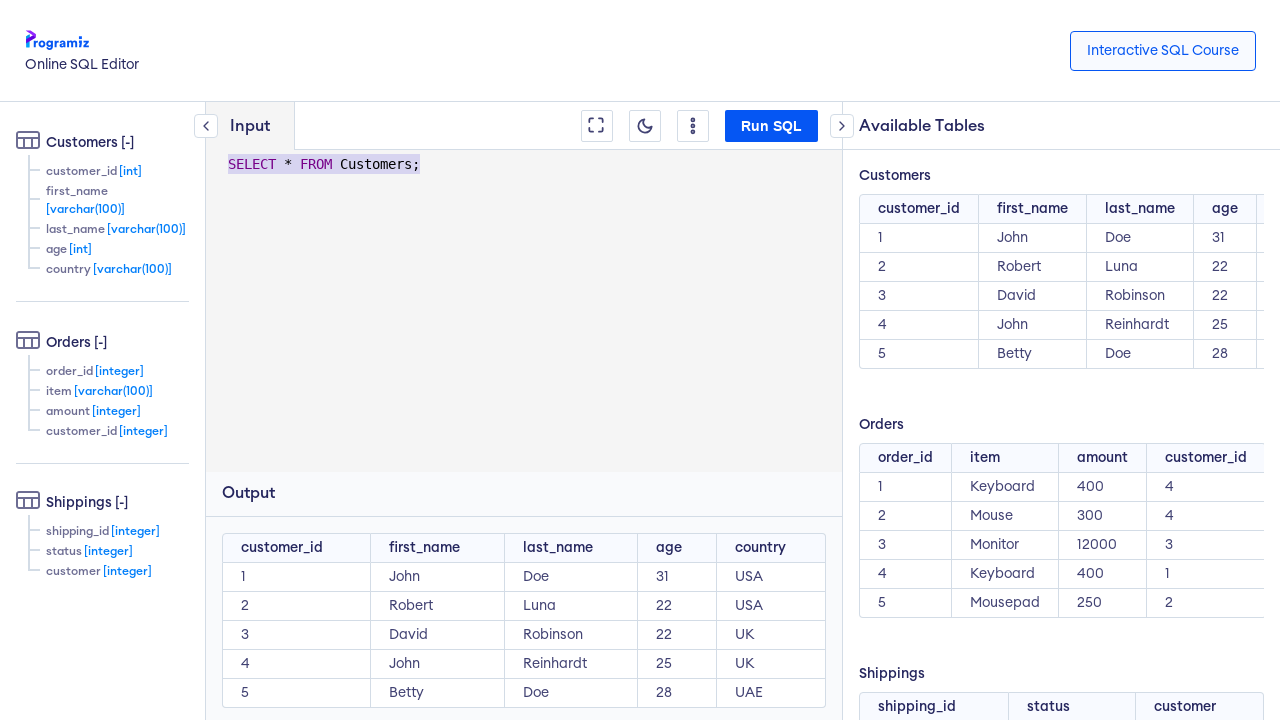

Cleared the editor by pressing Backspace
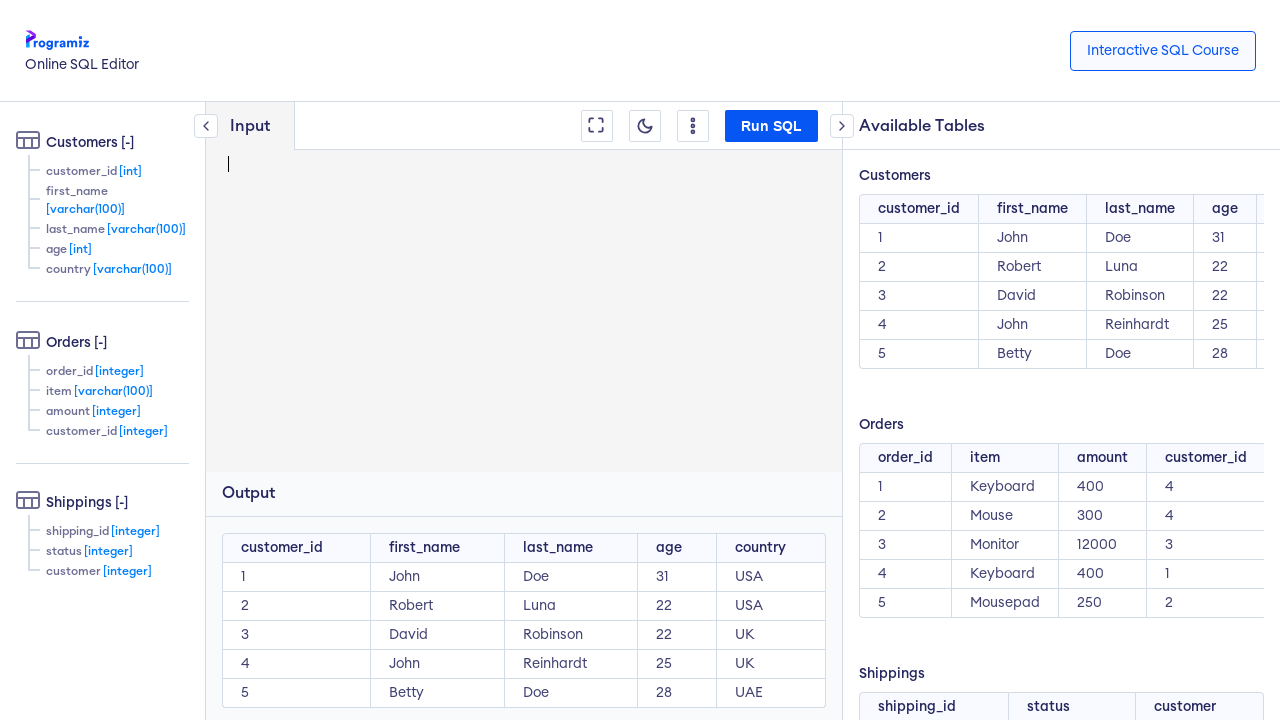

Entered second SQL query: select first_name || ',' || last_name as FullName from Customers;
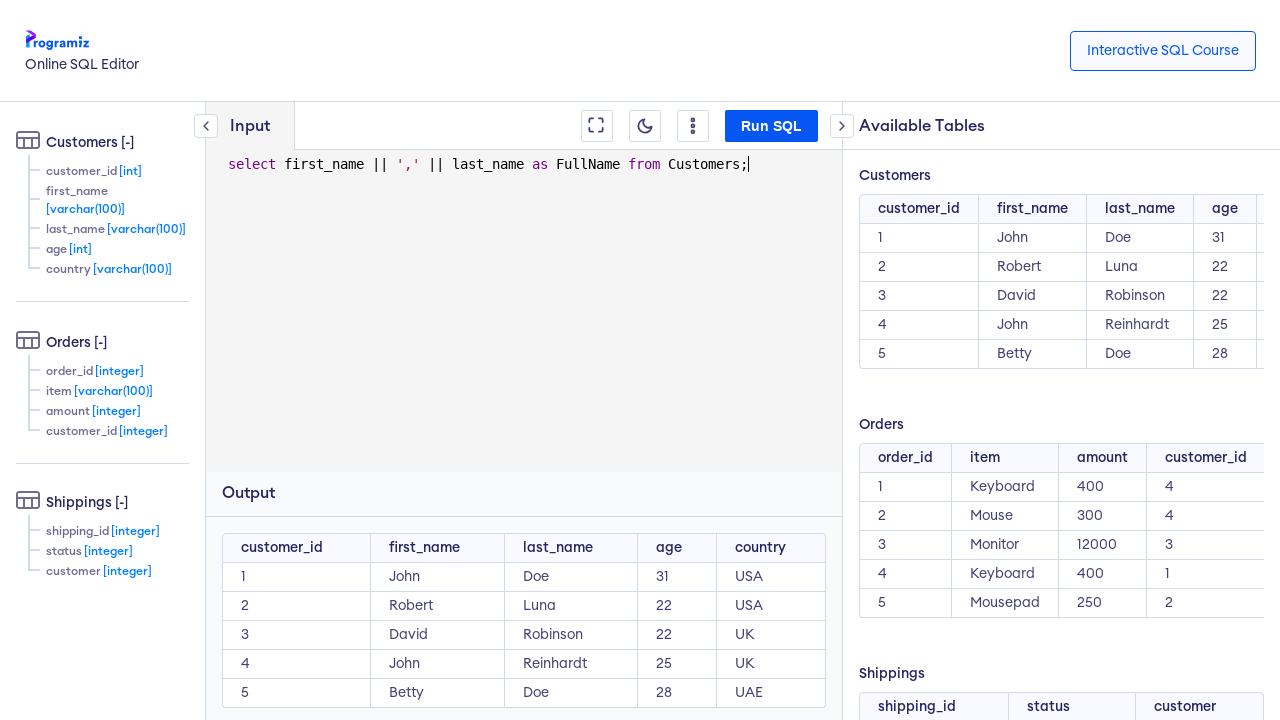

Clicked the Run SQL button to execute the second query at (772, 126) on button.cta-btn
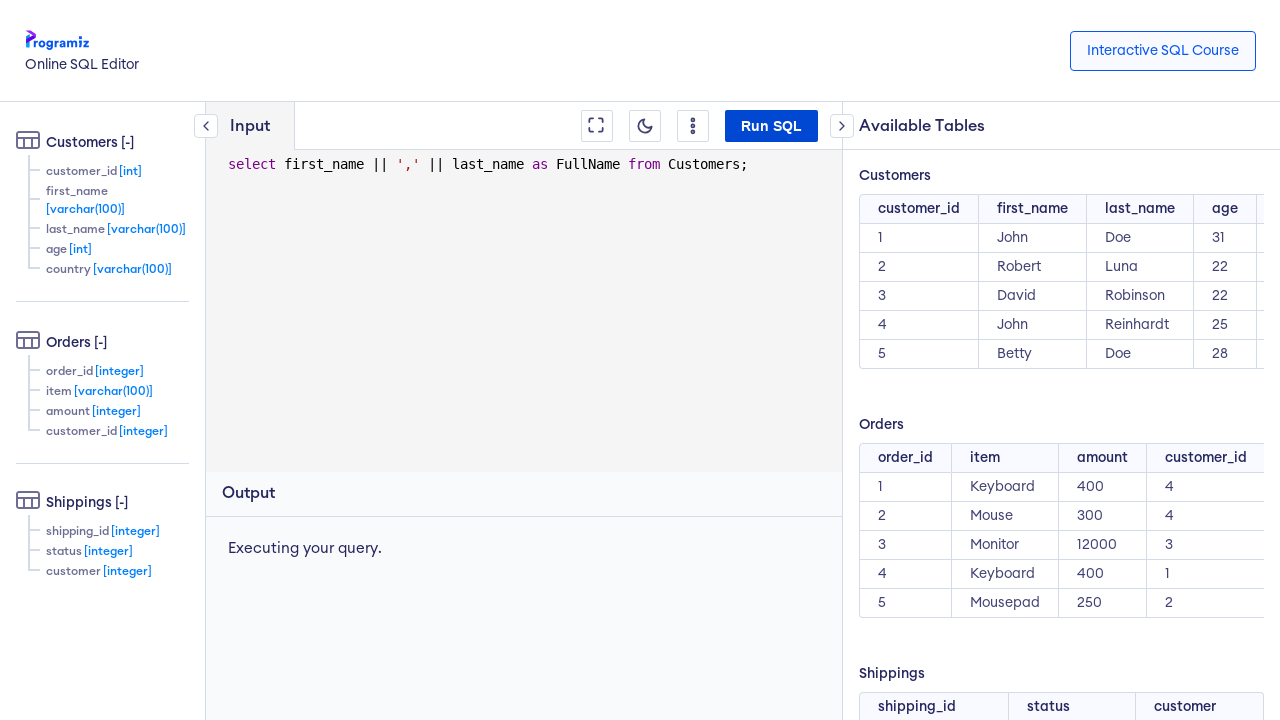

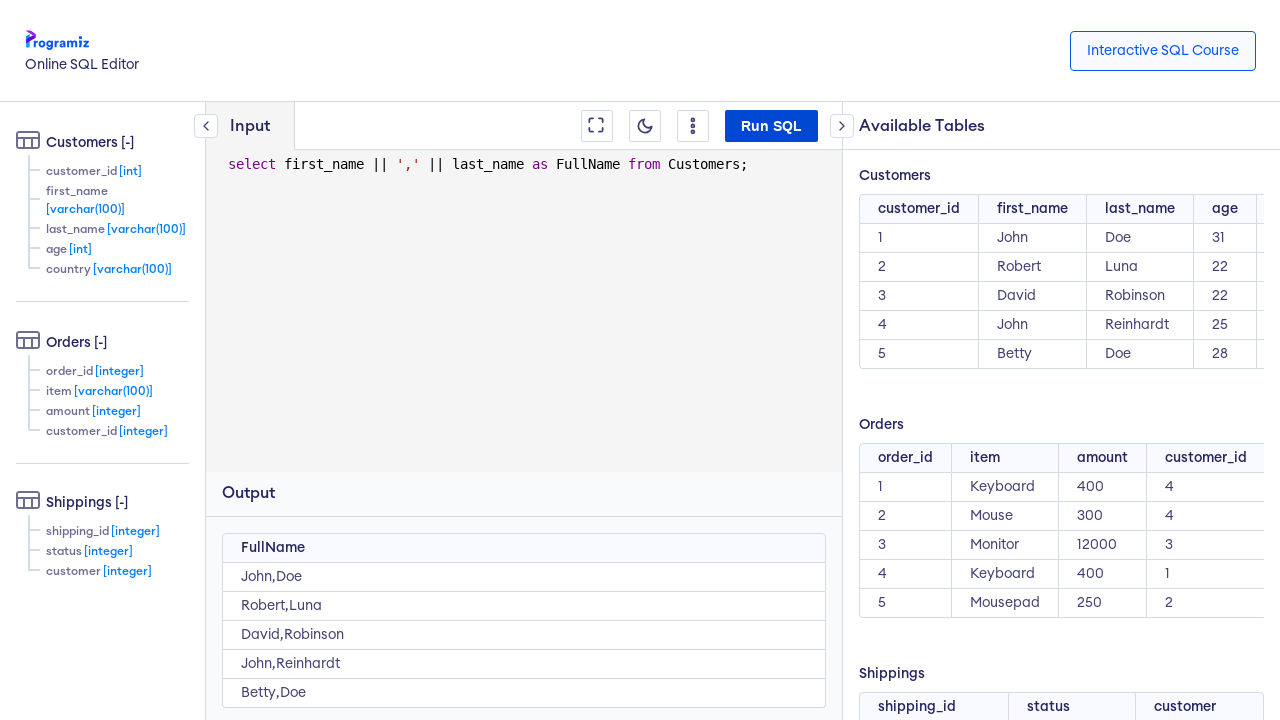